Tests JavaScript alert handling by clicking a confirm button and dismissing the resulting alert dialog

Starting URL: https://demoqa.com/alerts

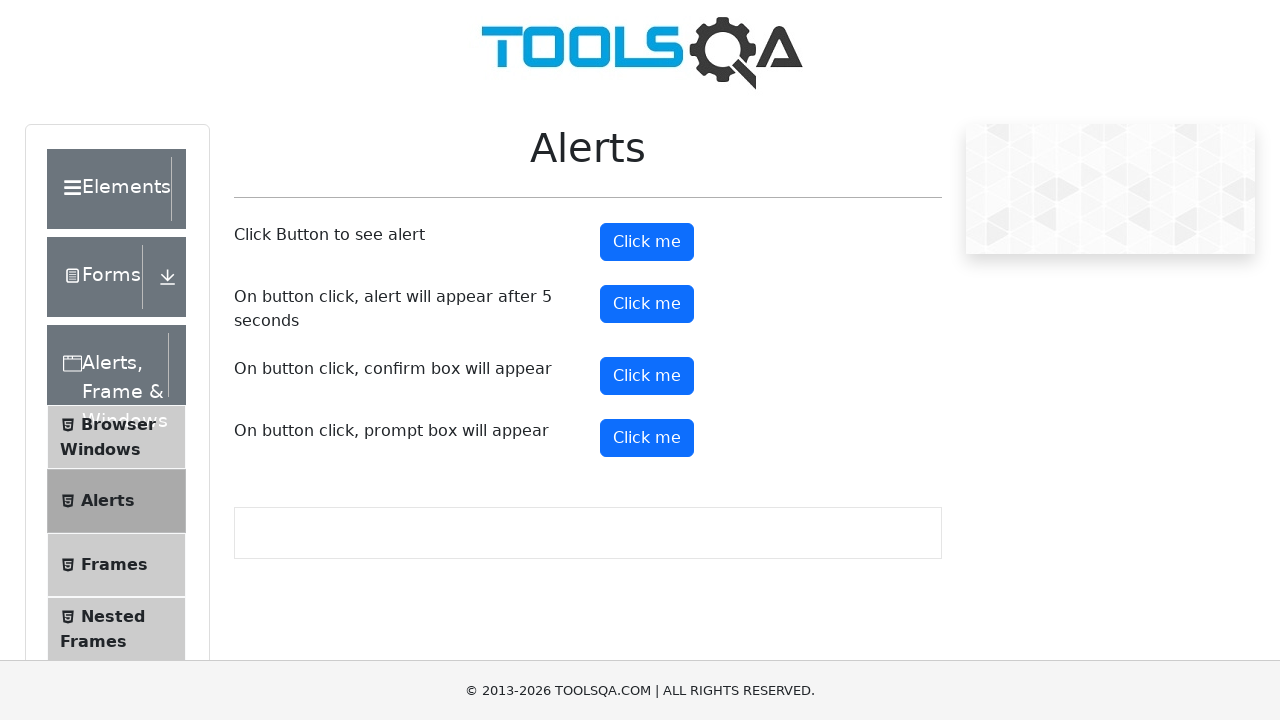

Clicked confirm button to trigger alert dialog at (647, 376) on #confirmButton
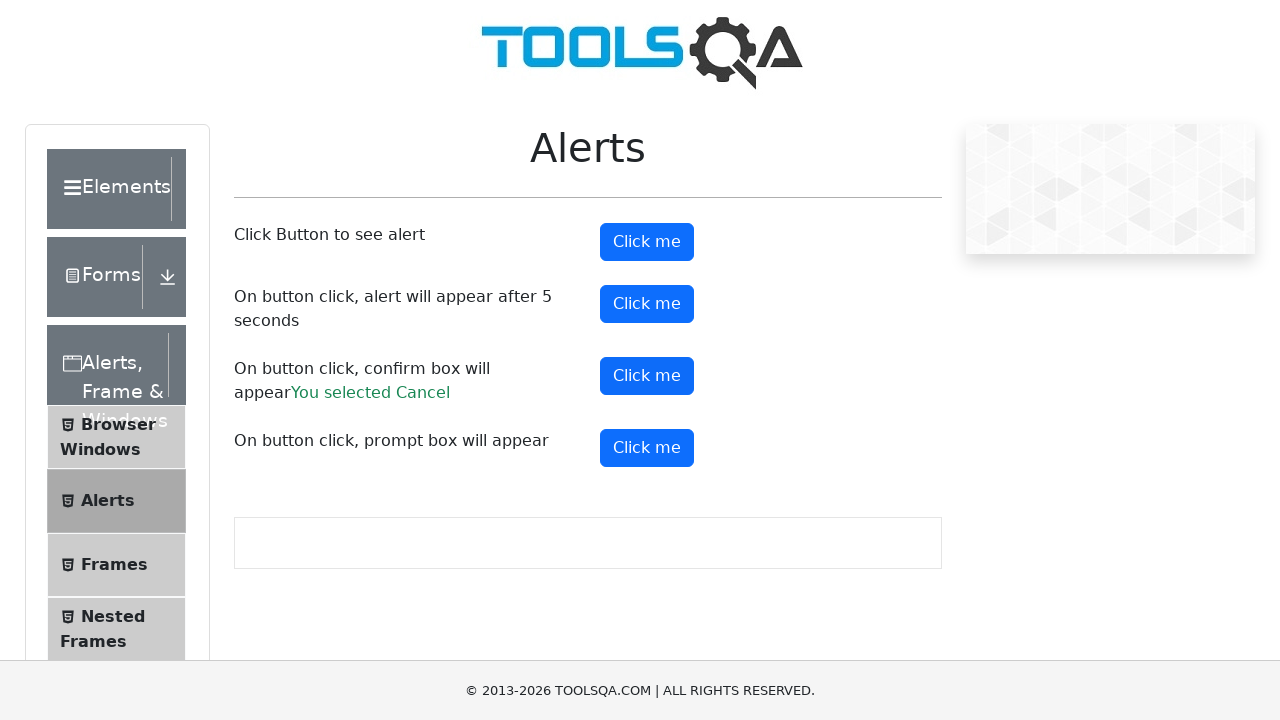

Set up dialog handler to dismiss alerts
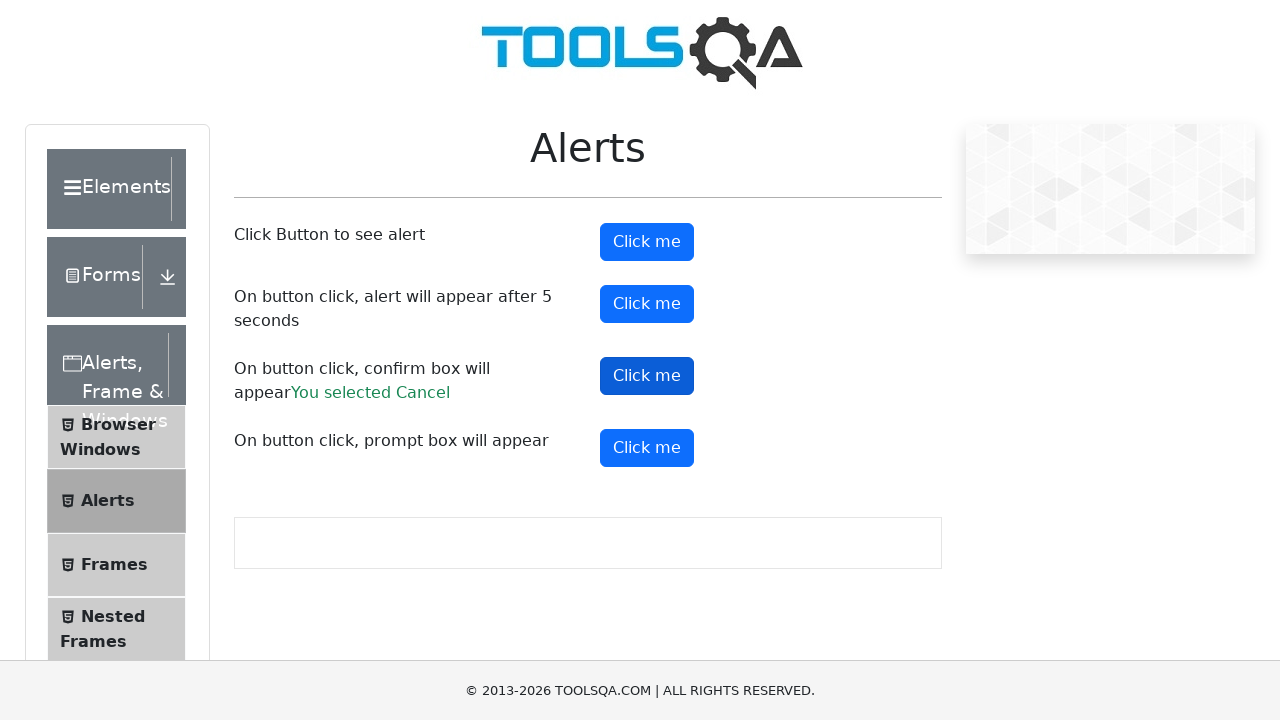

Clicked confirm button again with dialog handler active at (647, 376) on #confirmButton
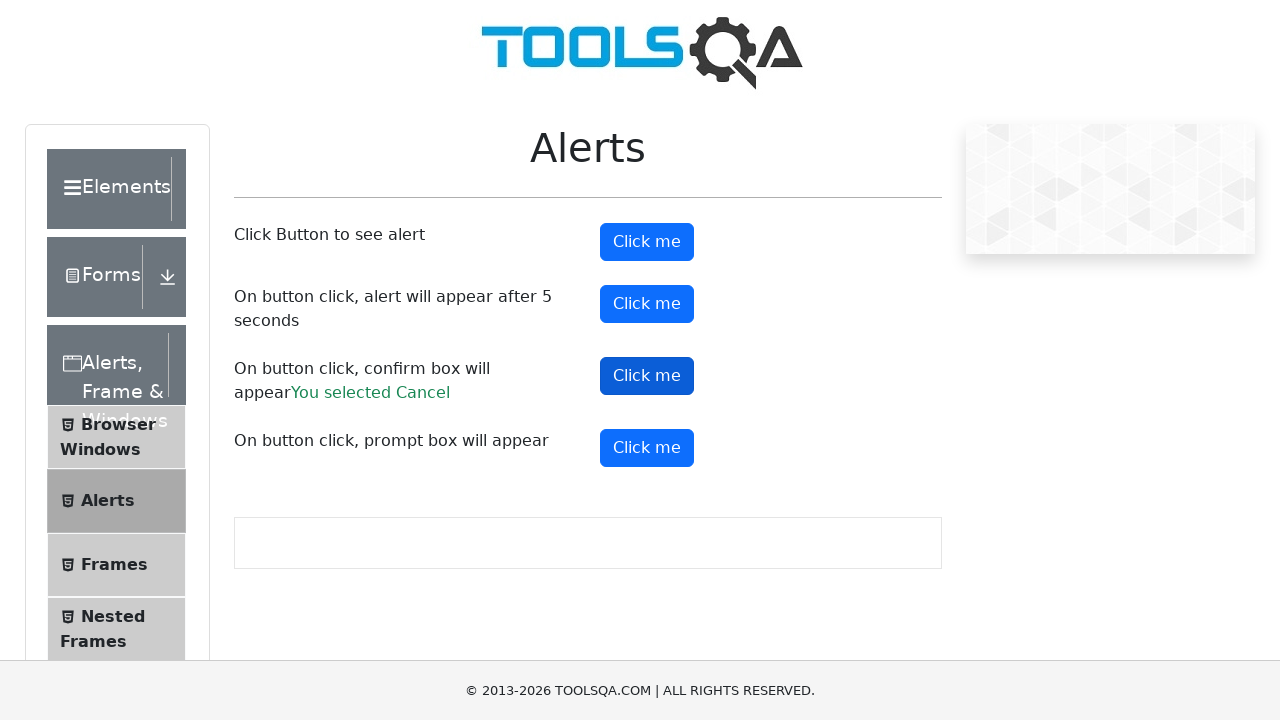

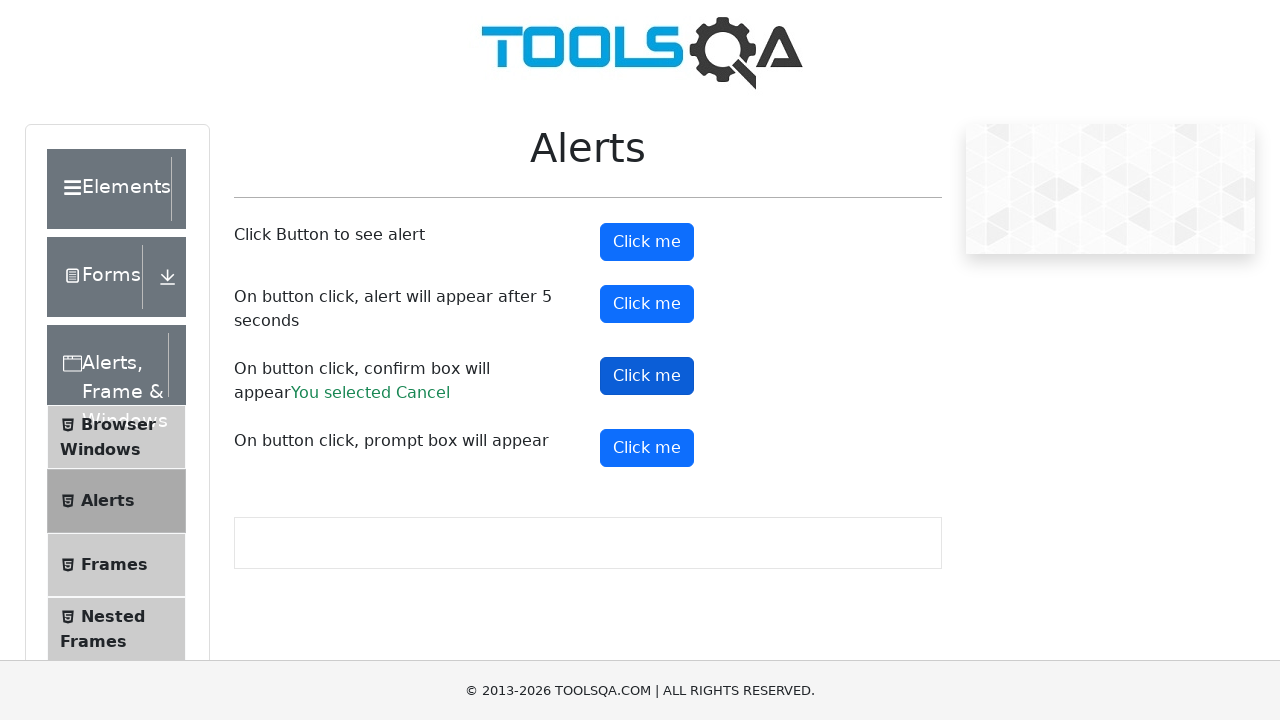